Navigates to the PUMA India website homepage with notification popups disabled

Starting URL: https://in.puma.com/in/en

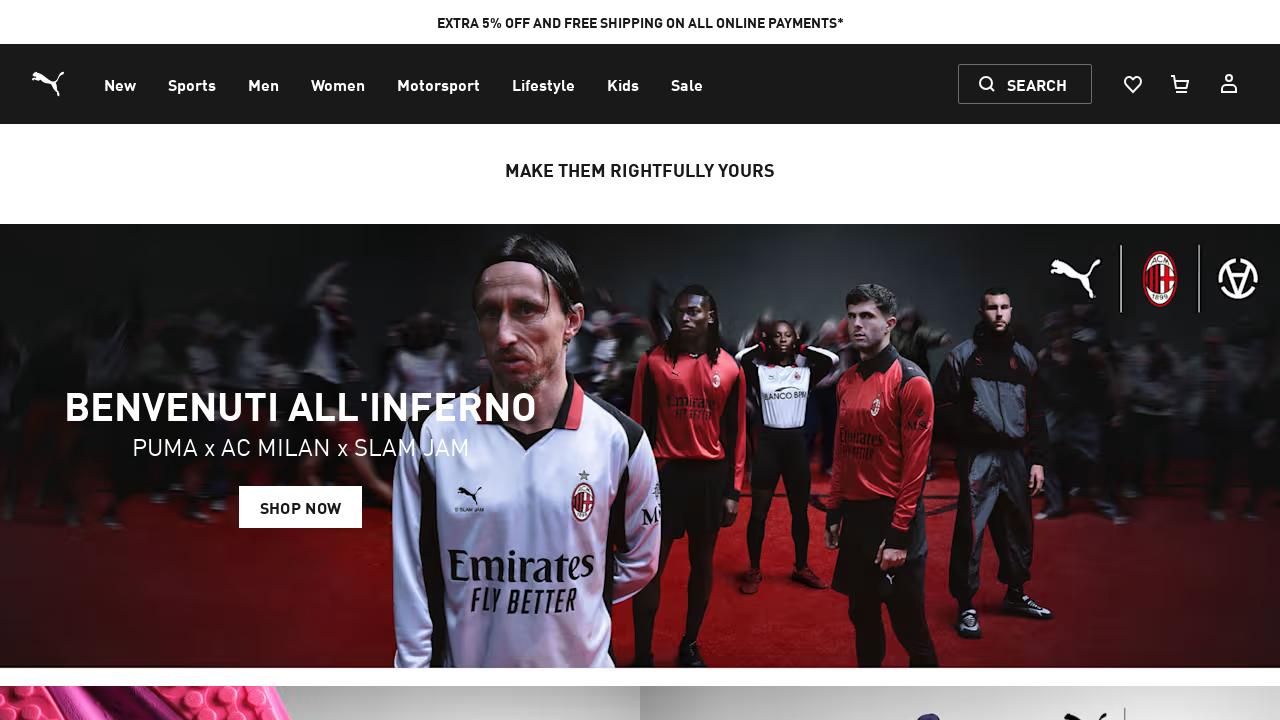

Navigated to PUMA India homepage (https://in.puma.com/in/en) with notification popups disabled
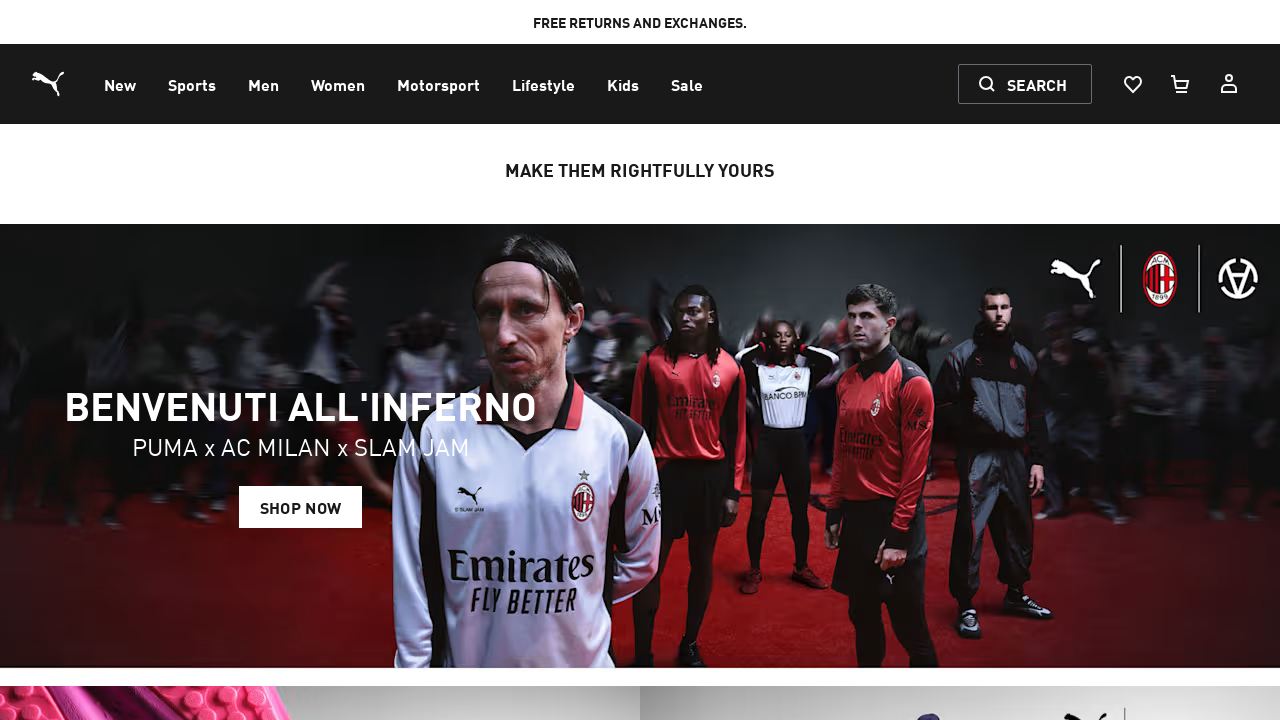

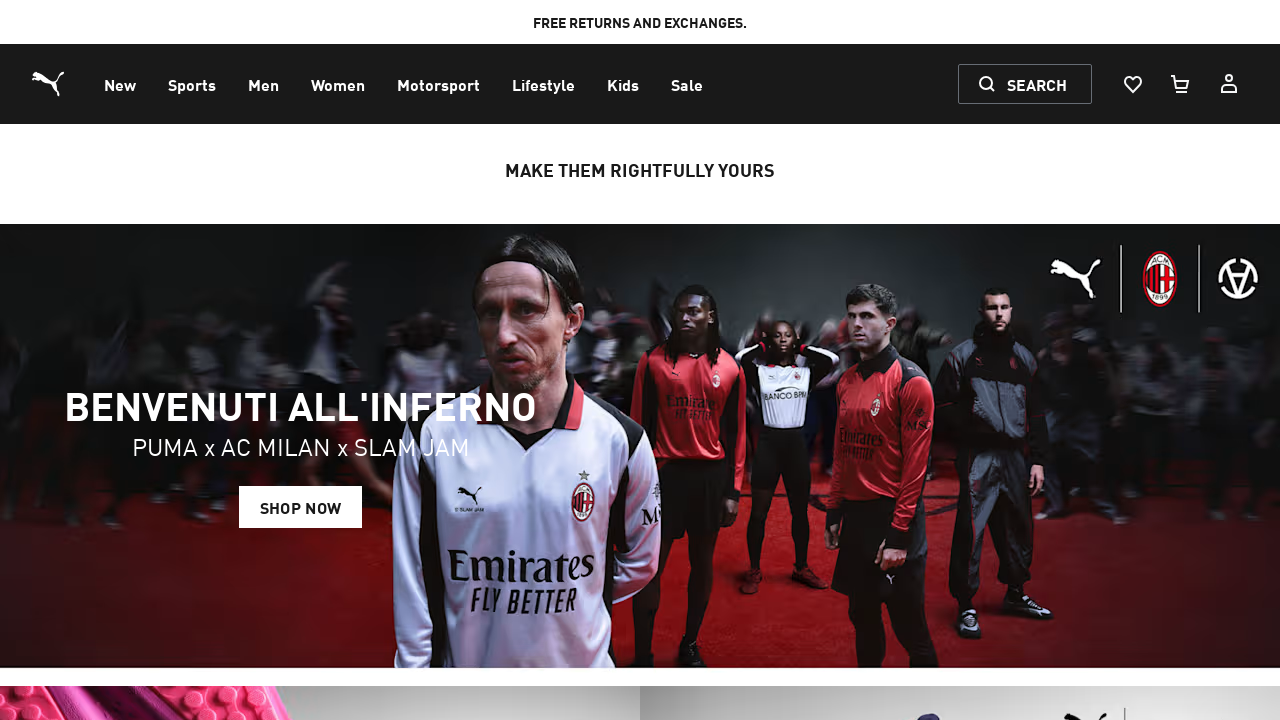